Tests double-click functionality on thecode.media website to reveal a search panel

Starting URL: https://thecode.media/

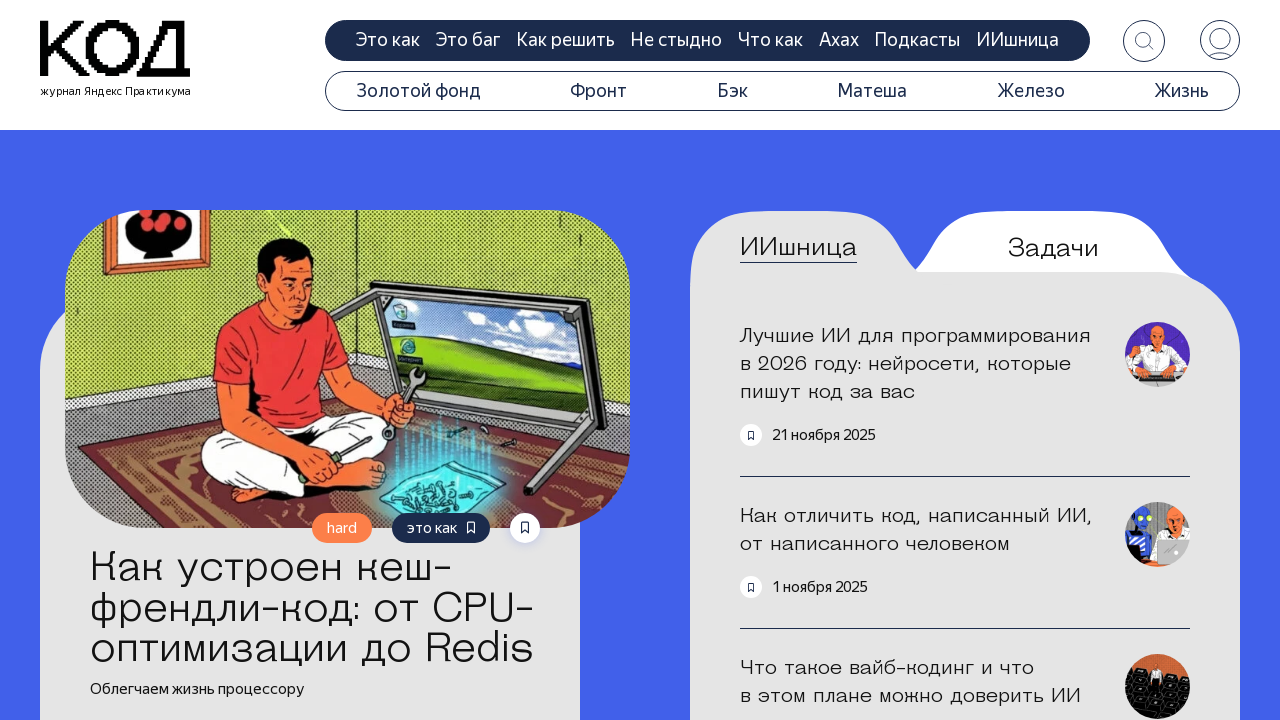

Navigated to https://thecode.media/
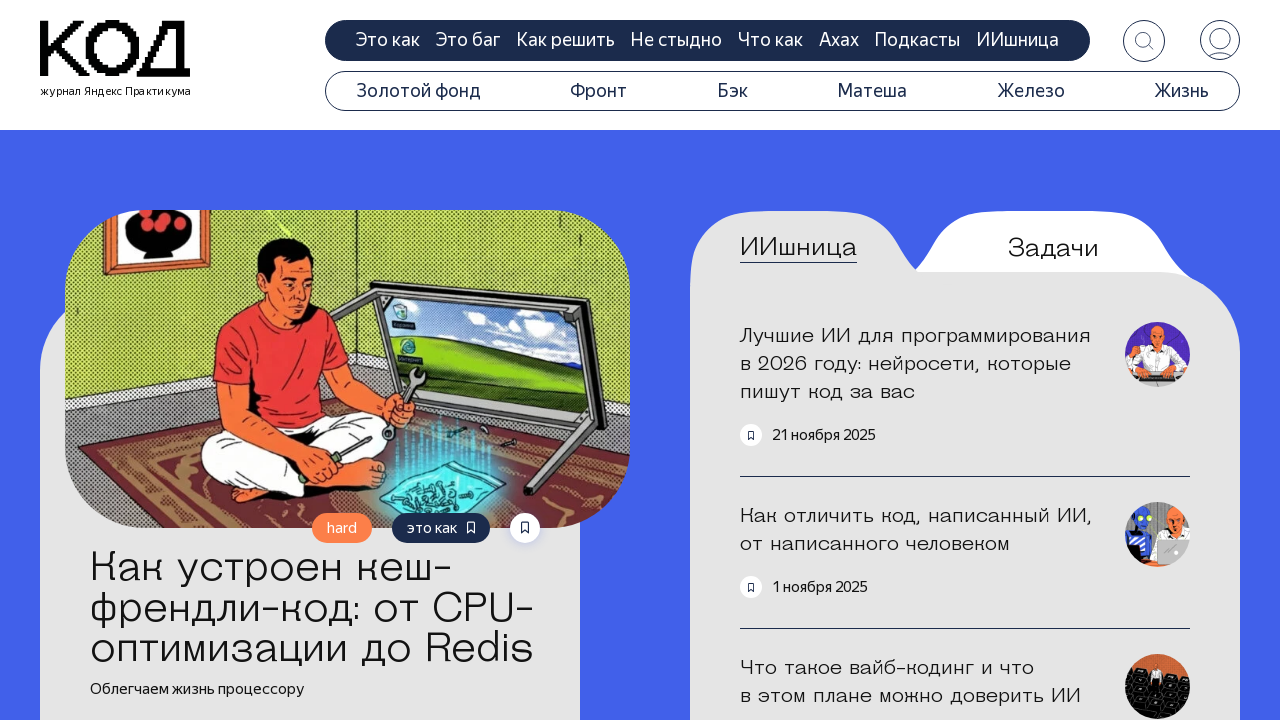

Double-clicked on the questions tab to reveal search panel at (1053, 248) on .tab-questions
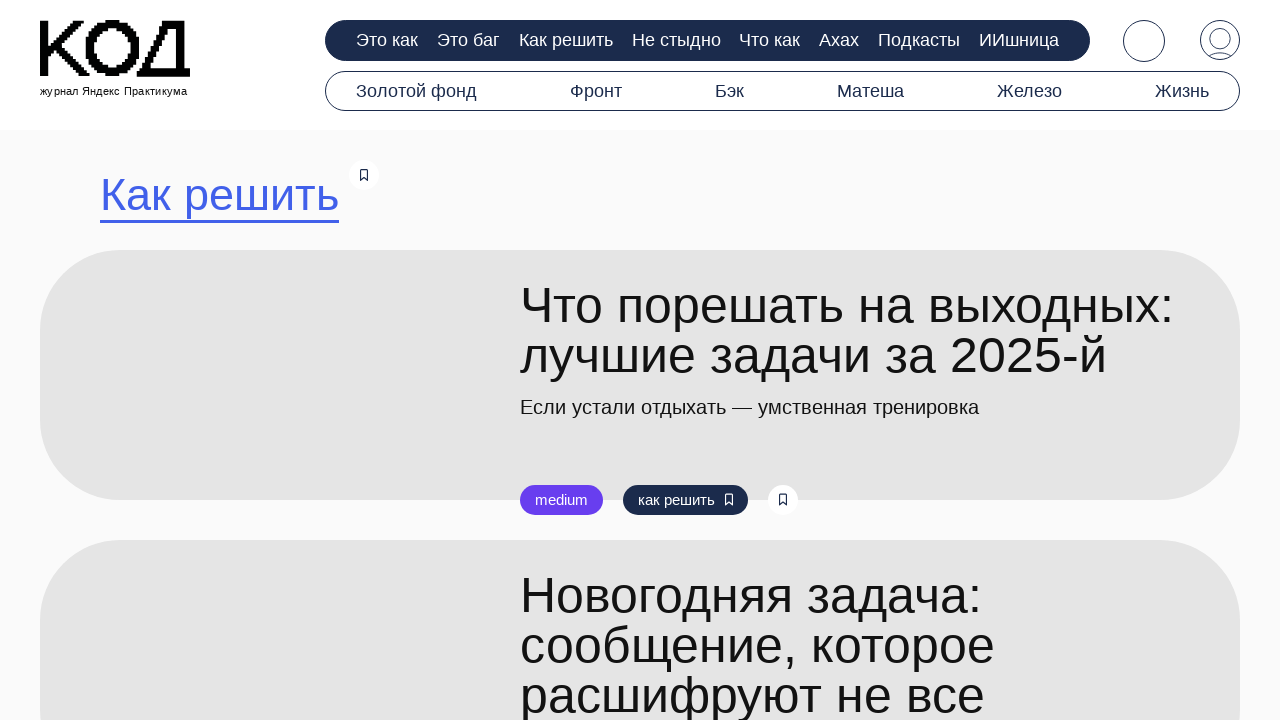

Search panel appeared with search title visible
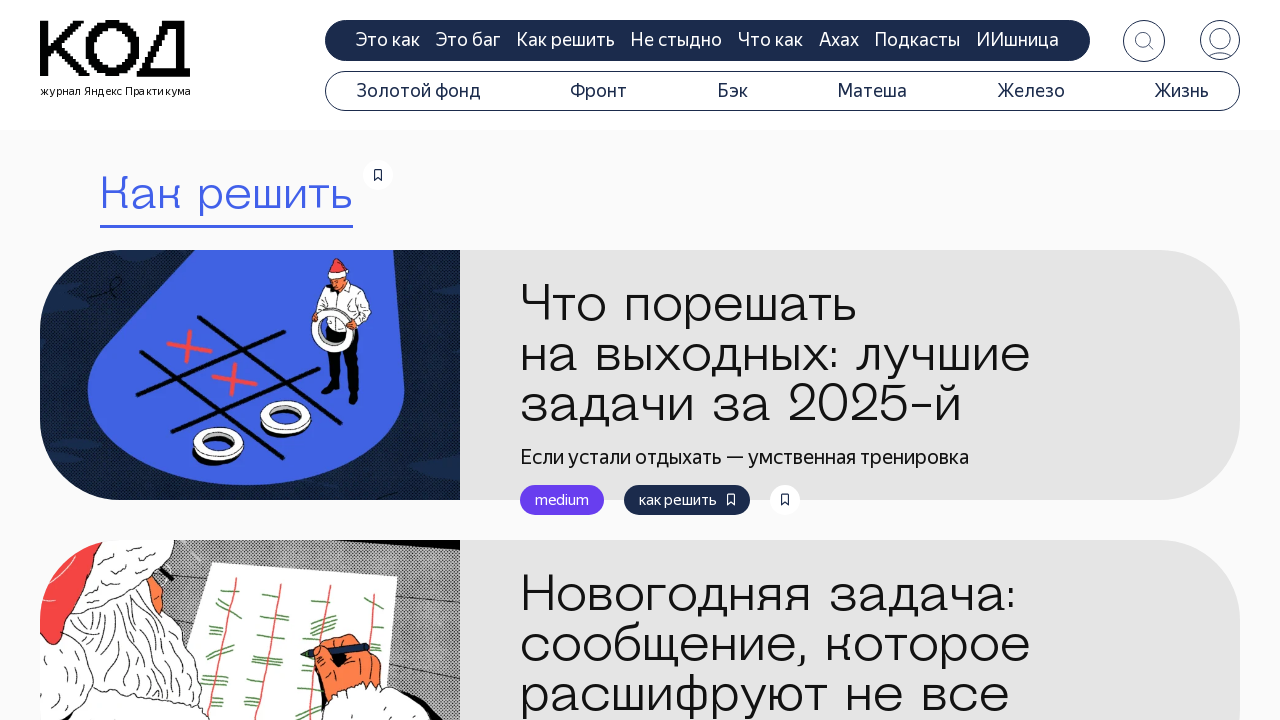

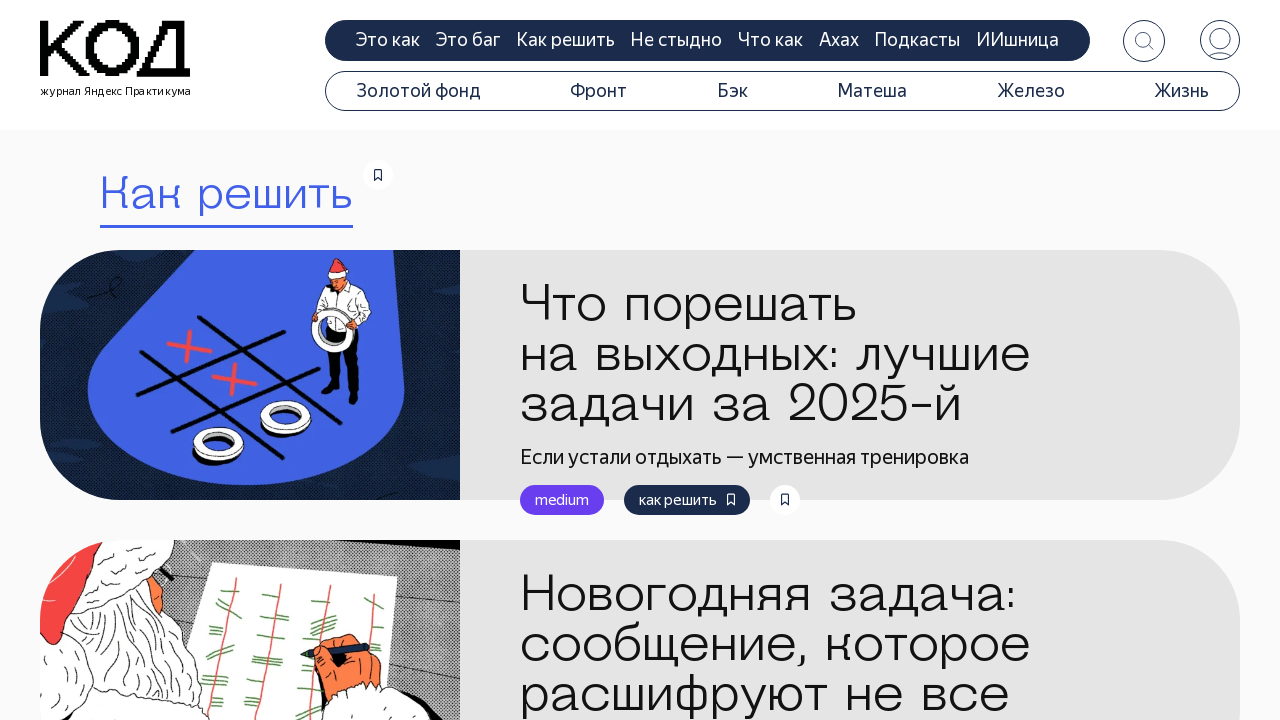